Tests the forget password link functionality by clicking on the reset password link and verifying the password reset page heading is displayed

Starting URL: https://beta.docuport.app

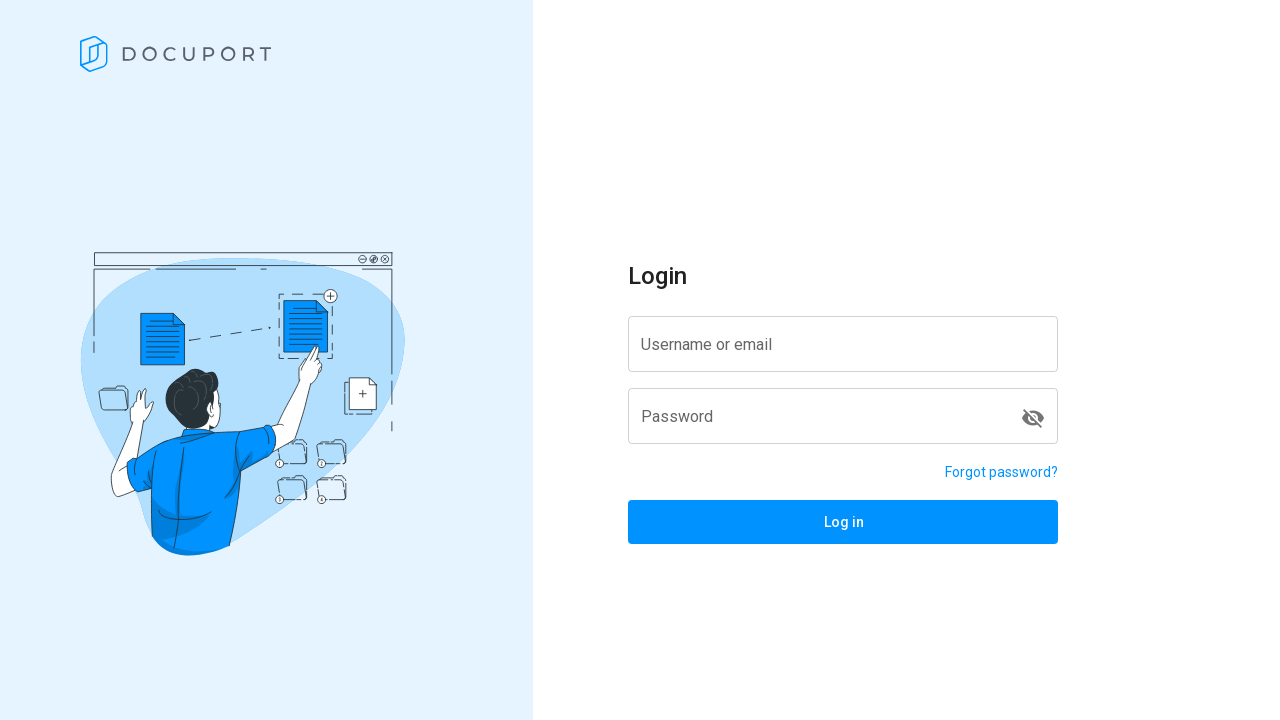

Navigated to https://beta.docuport.app
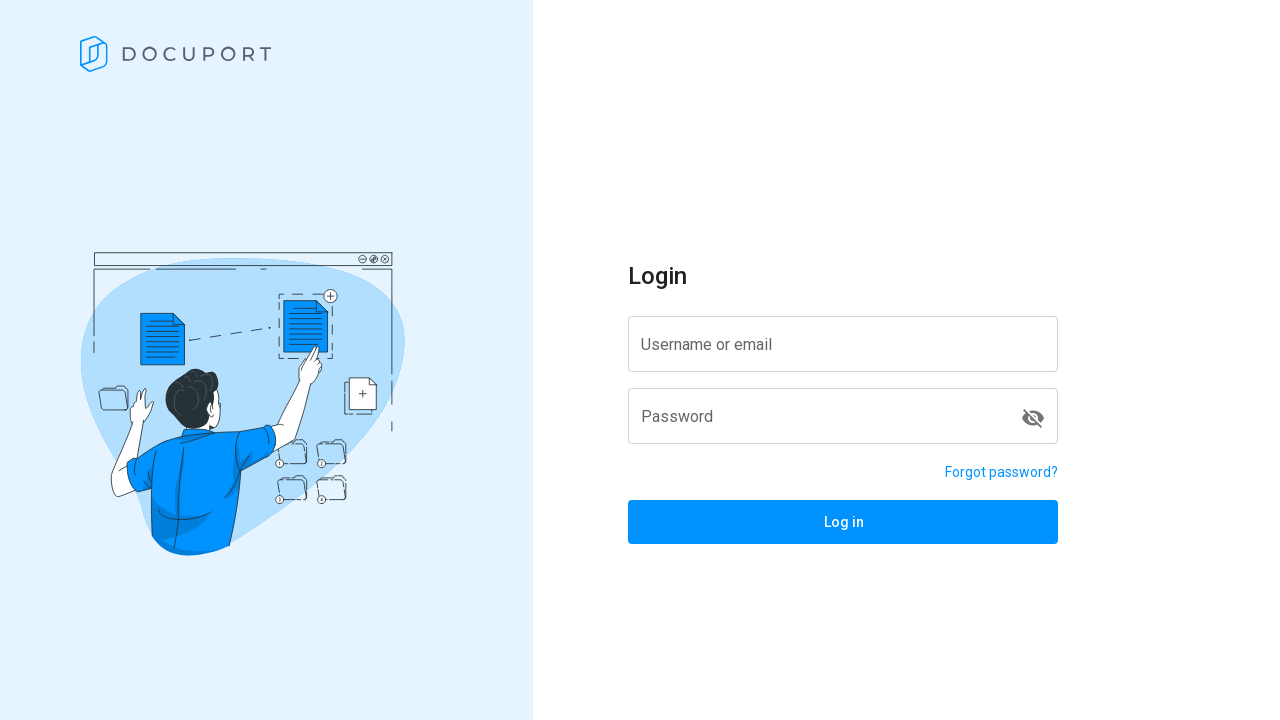

Clicked on the reset password link at (1002, 472) on a[href='/reset-password']
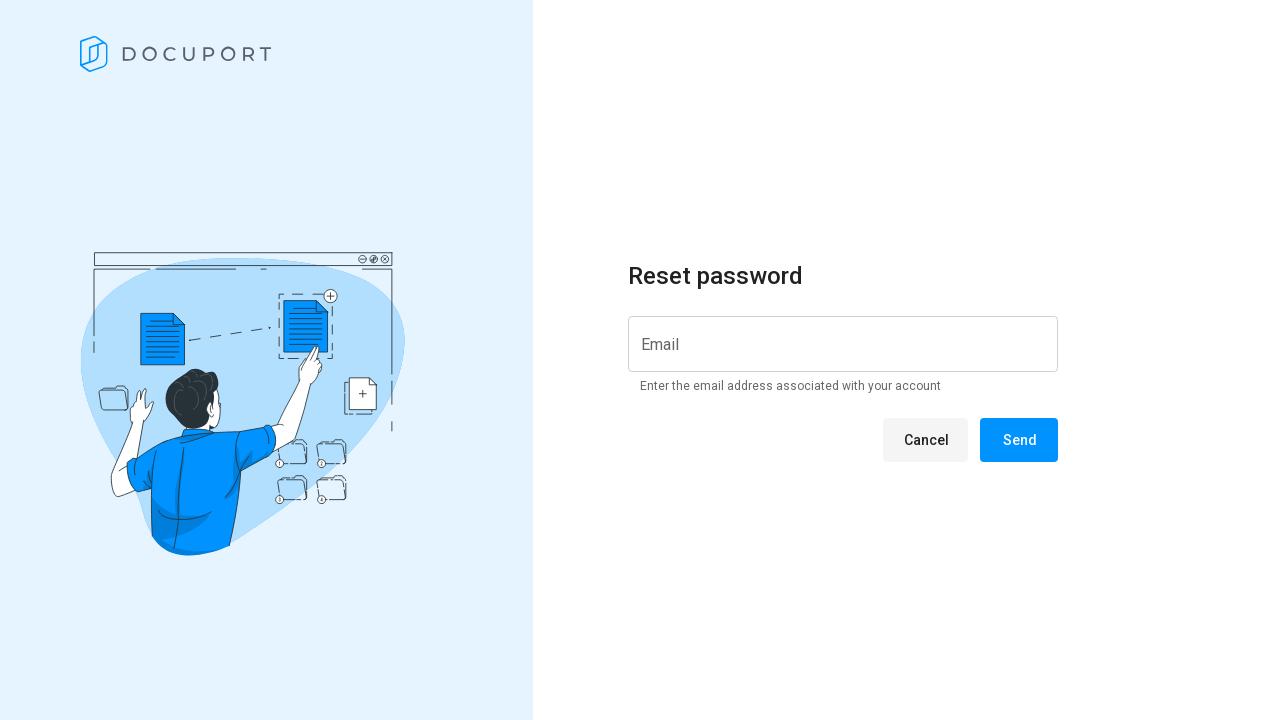

Password reset page heading loaded and verified
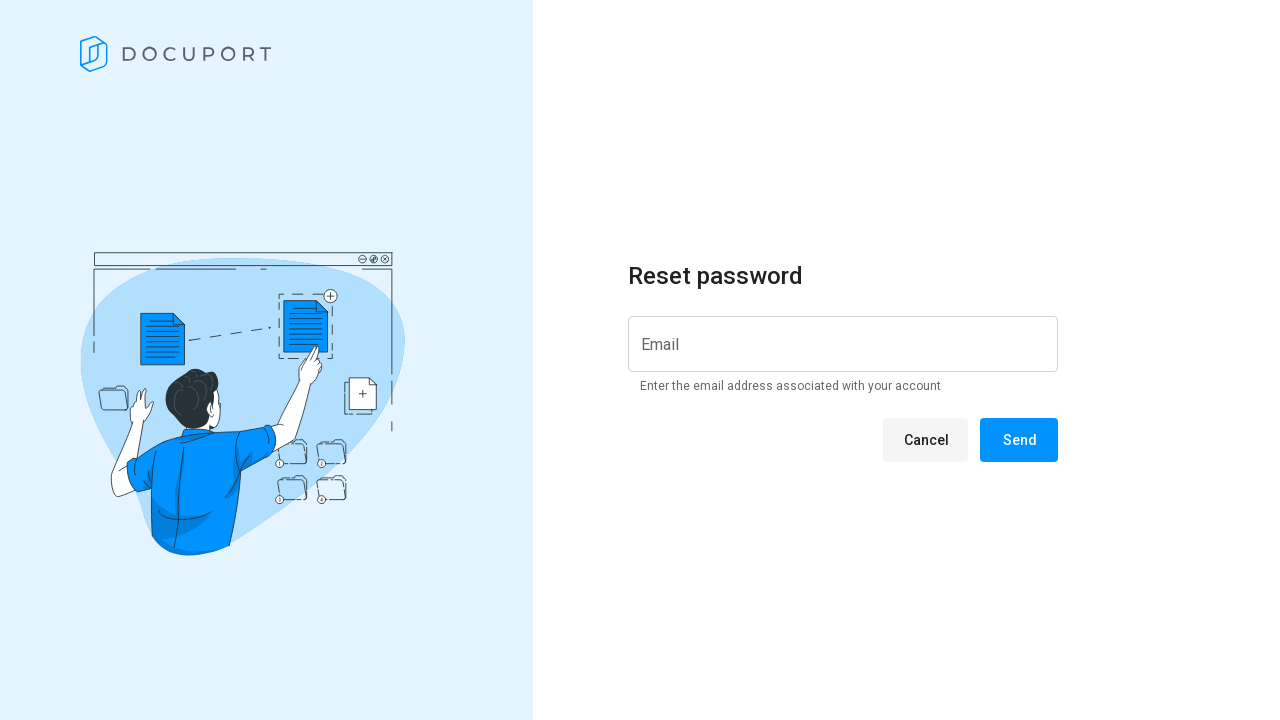

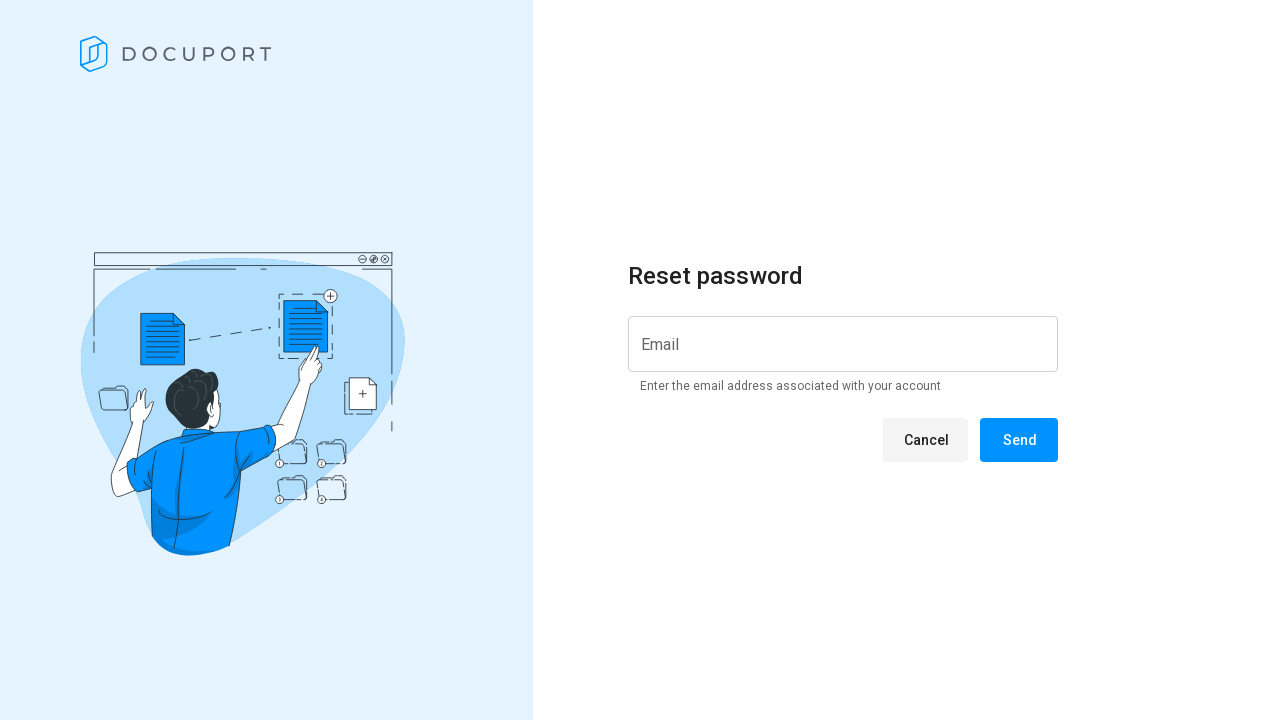